Tests infinite scroll functionality by navigating to the infinite scroll page, scrolling down twice, then scrolling back up

Starting URL: http://the-internet.herokuapp.com/

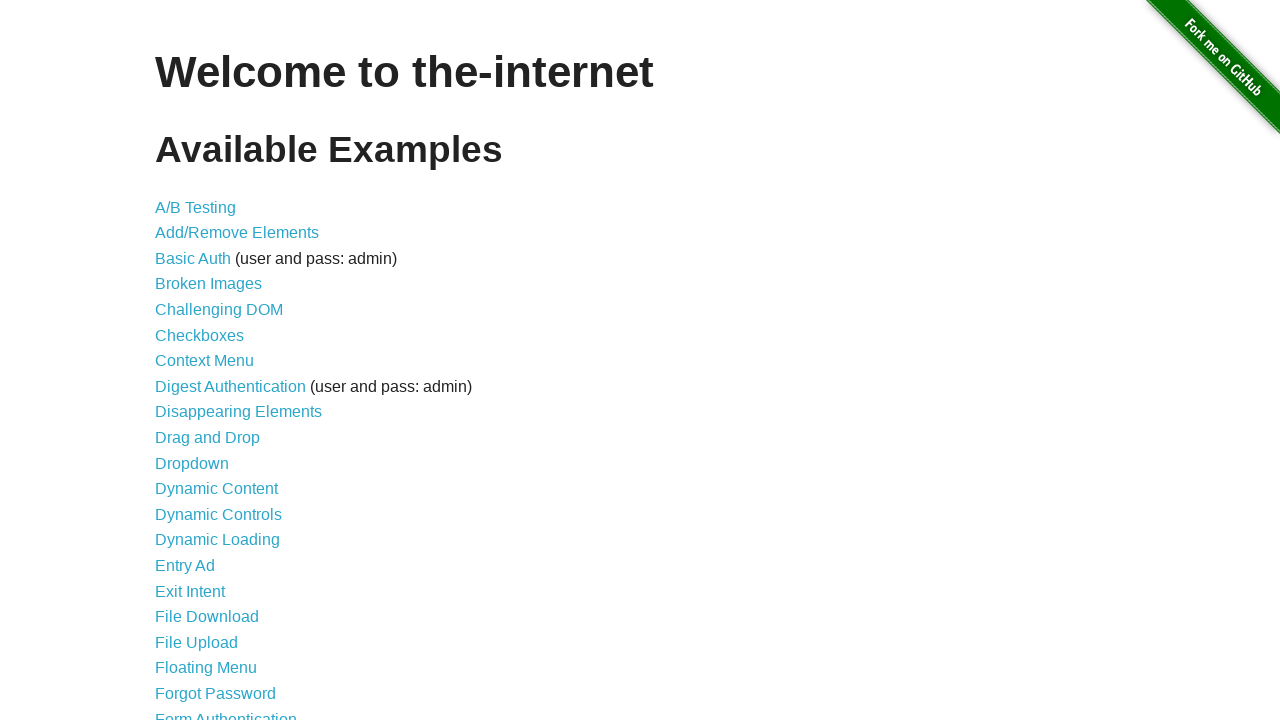

Clicked on Infinite Scroll link in the menu at (201, 360) on a:has-text('Infinite Scroll')
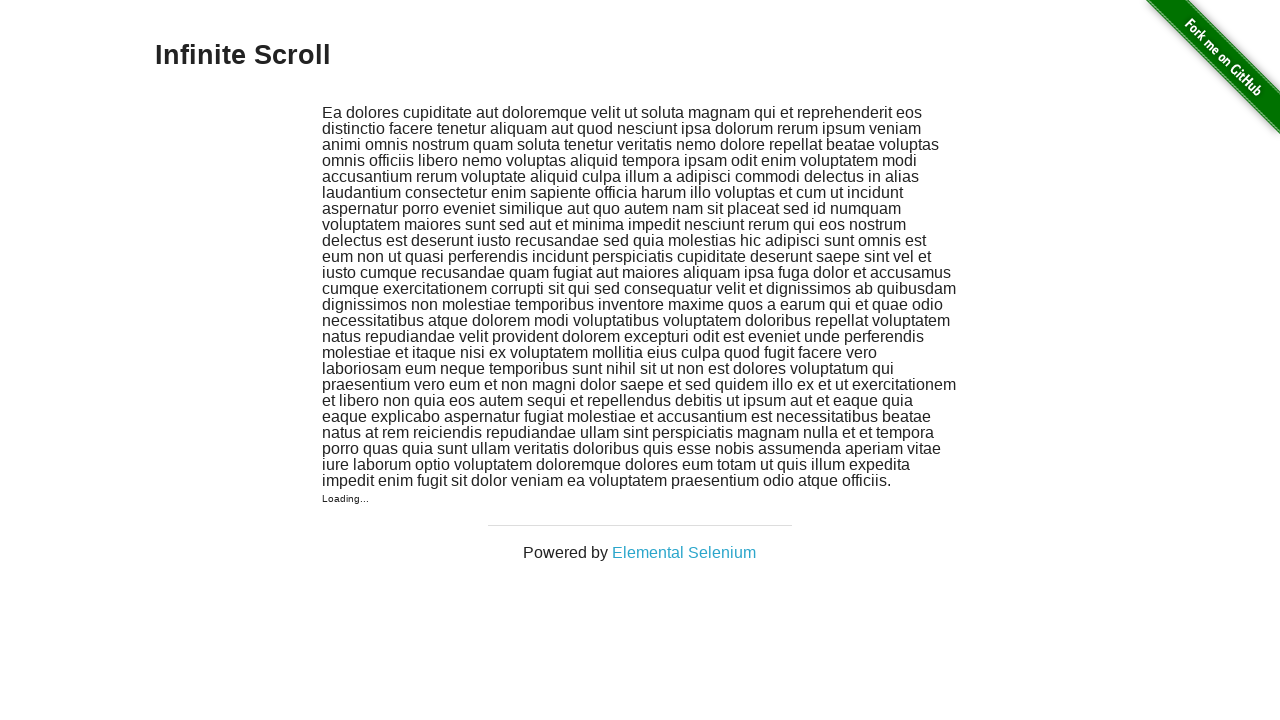

Infinite Scroll page loaded successfully
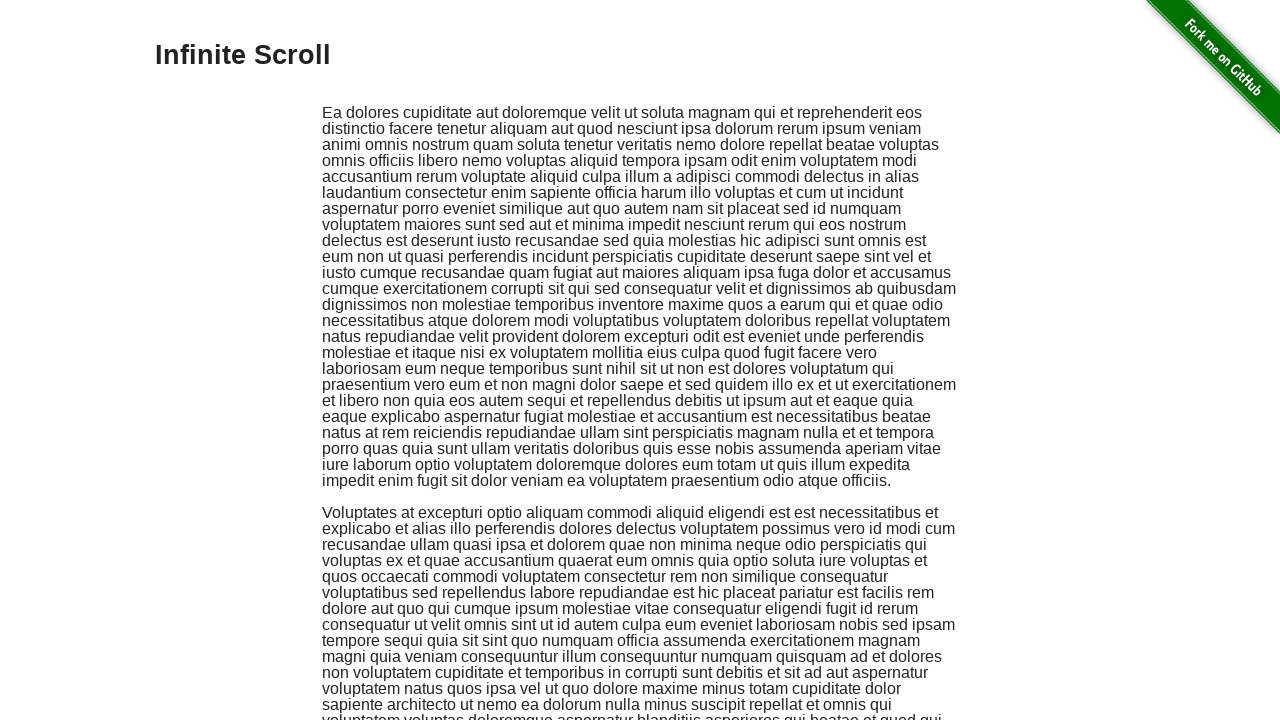

Scrolled down (scroll iteration 1 of 2)
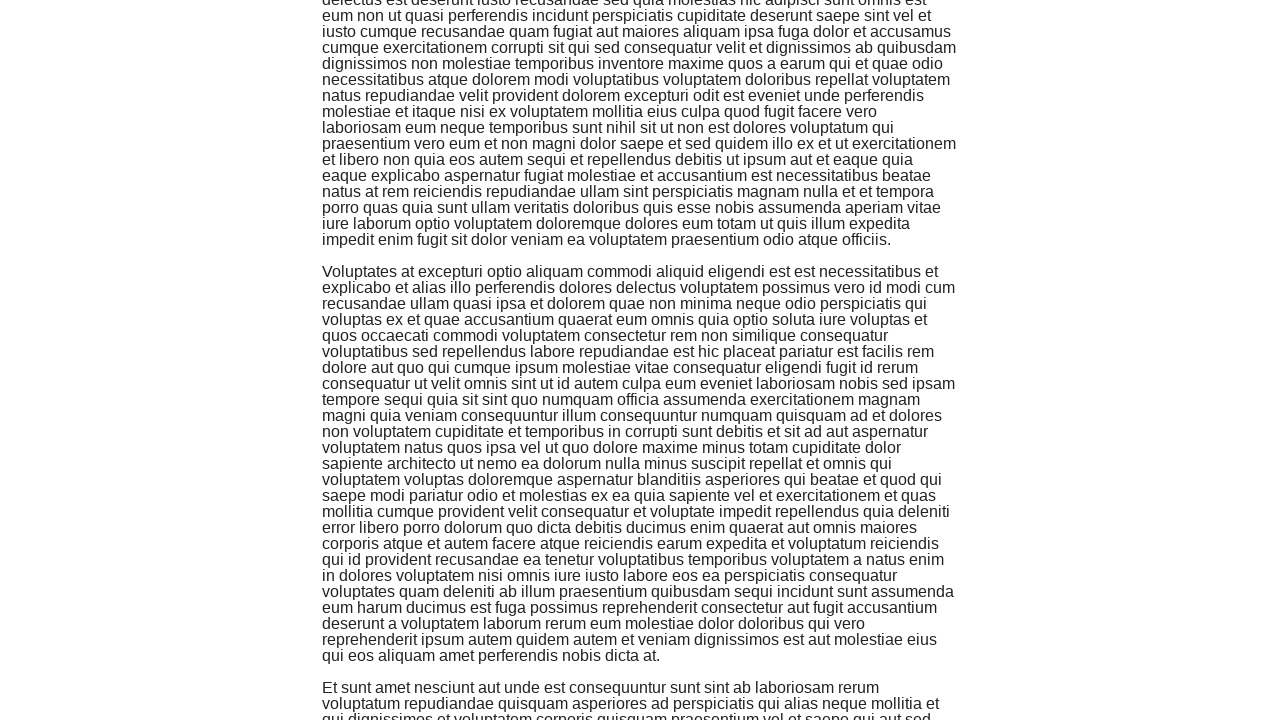

Waited 1 second after scrolling
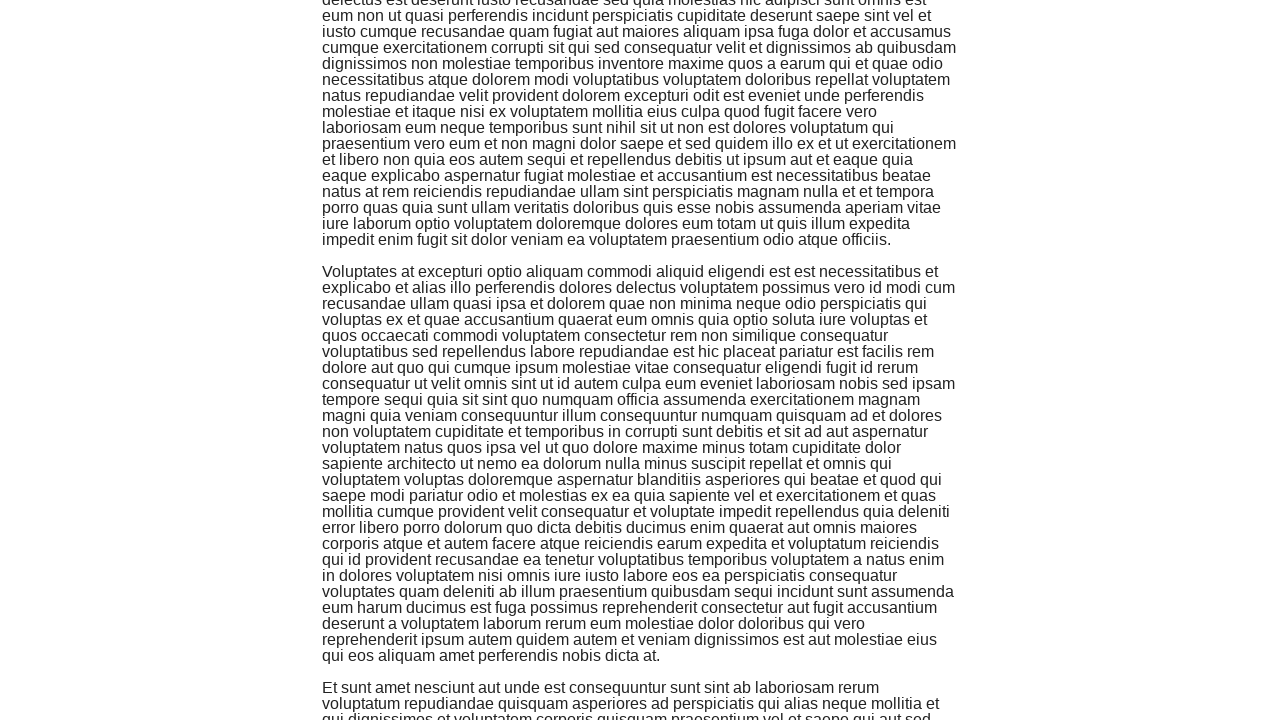

Scrolled down (scroll iteration 2 of 2)
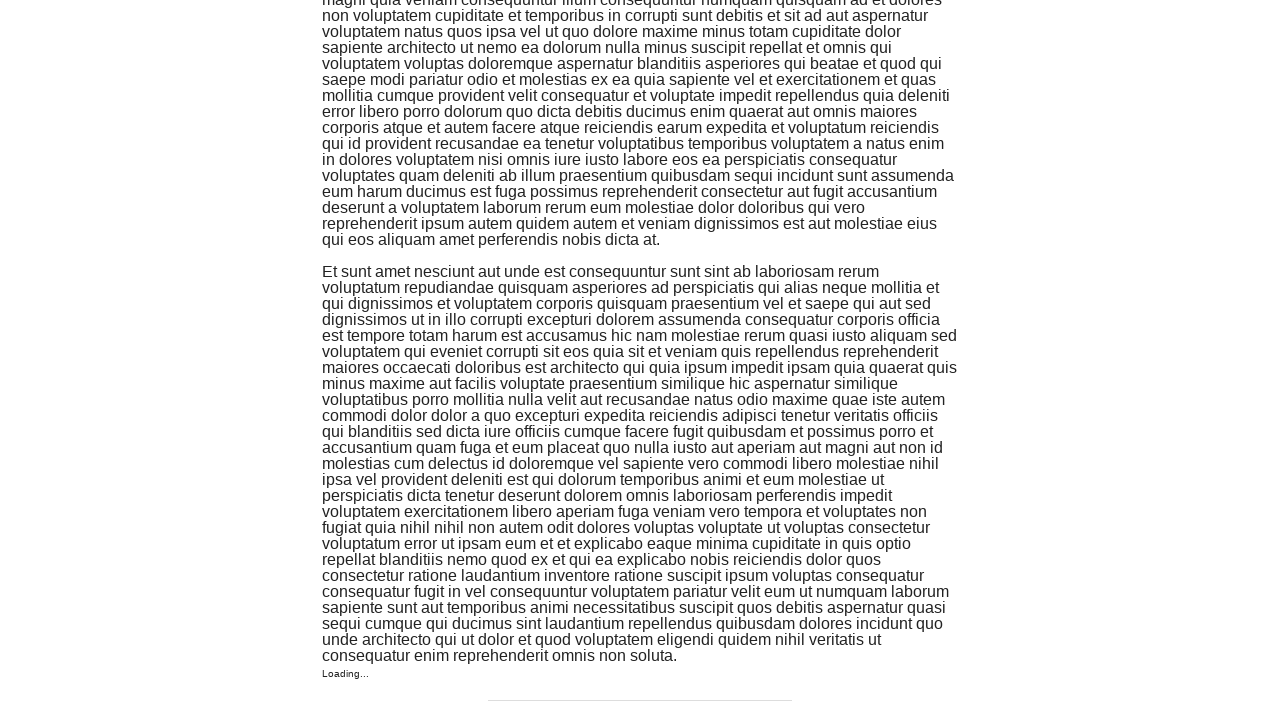

Waited 1 second after scrolling
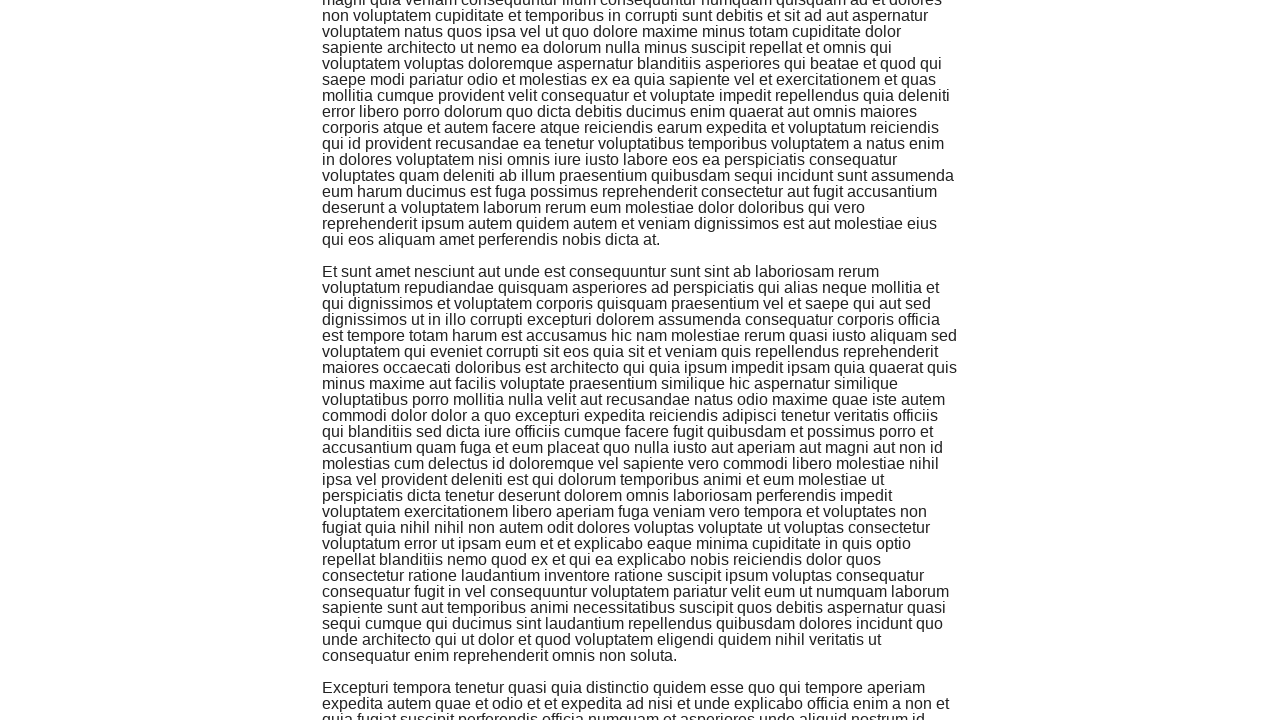

Scrolled back to top of page
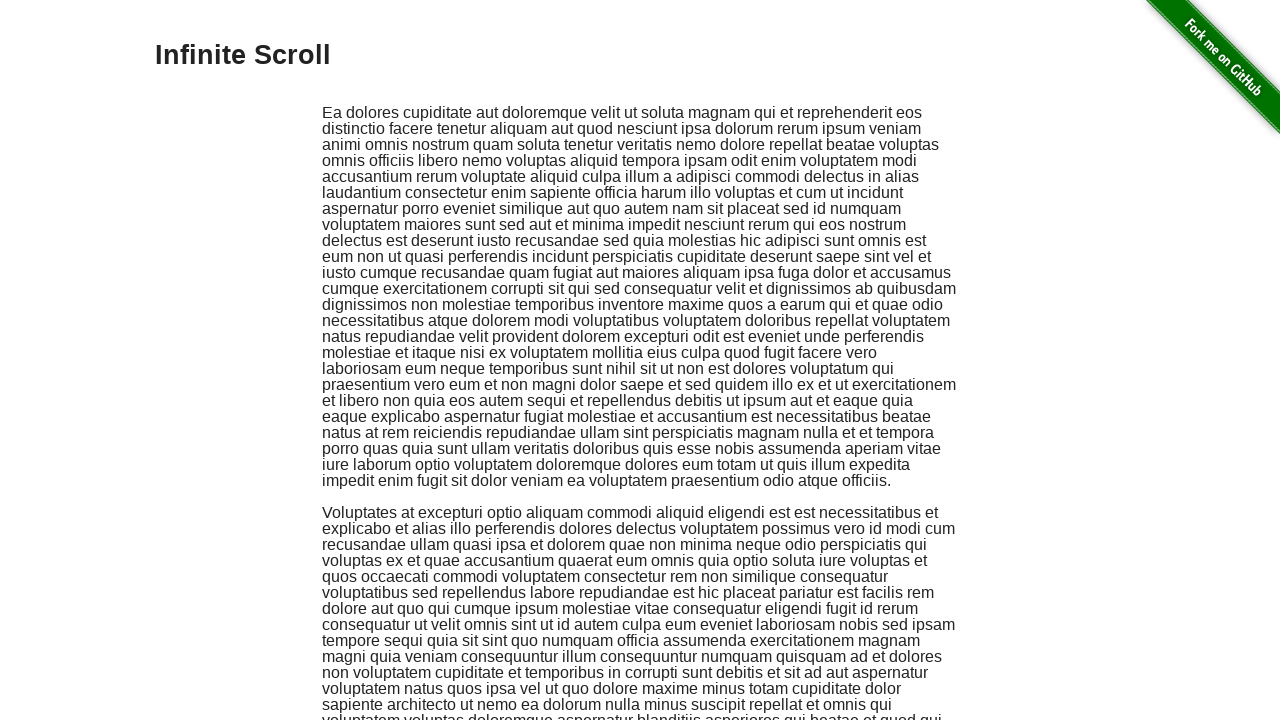

Verified Infinite Scroll heading is visible
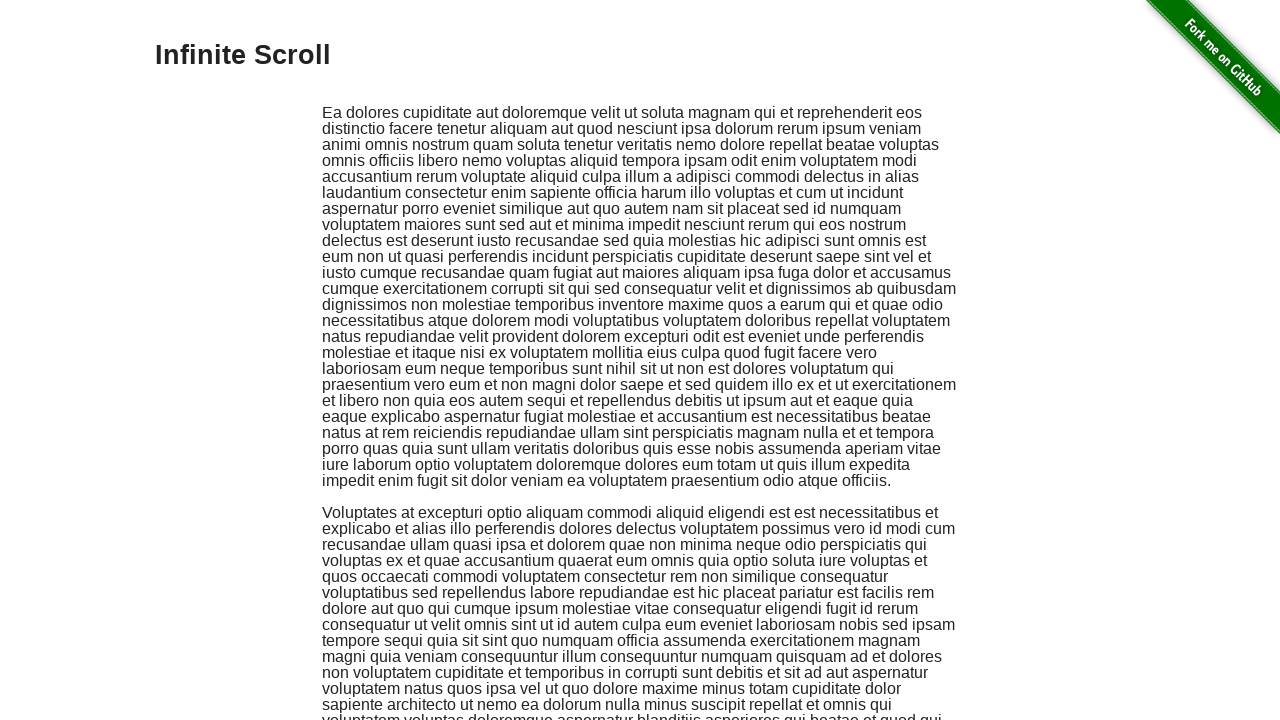

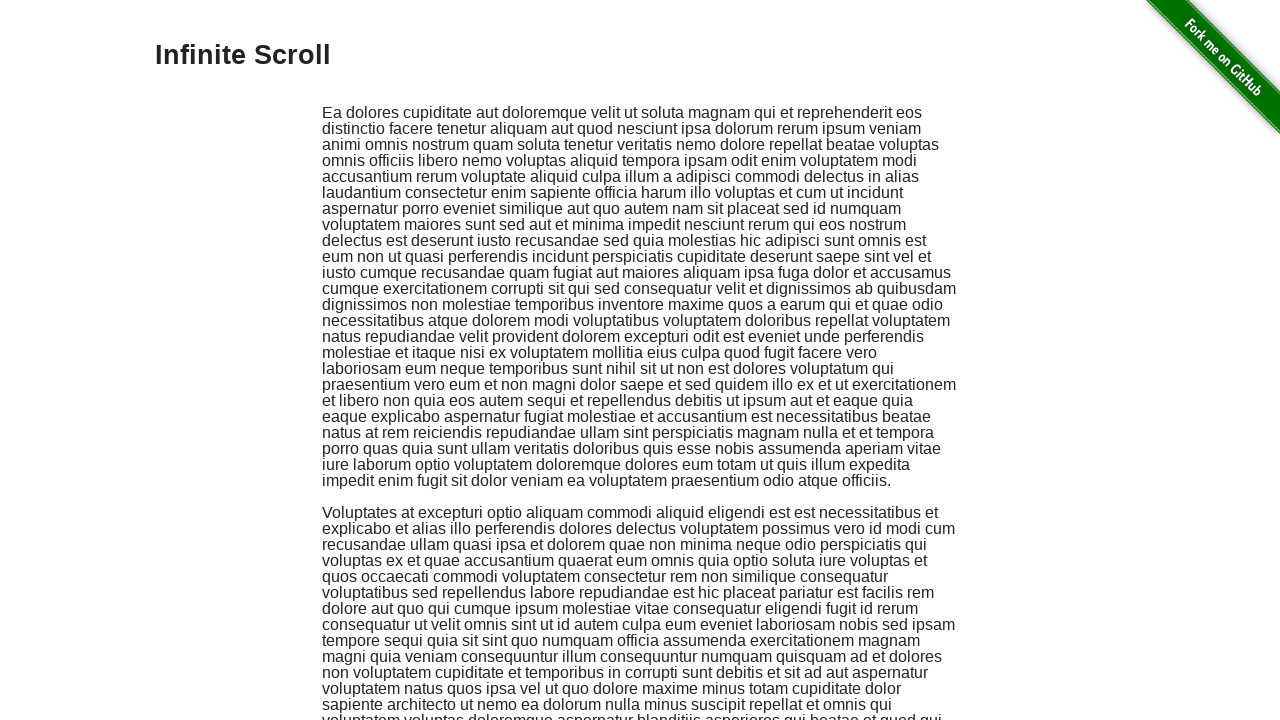